Performs click-and-hold, move to target, then release mouse button

Starting URL: https://crossbrowsertesting.github.io/drag-and-drop

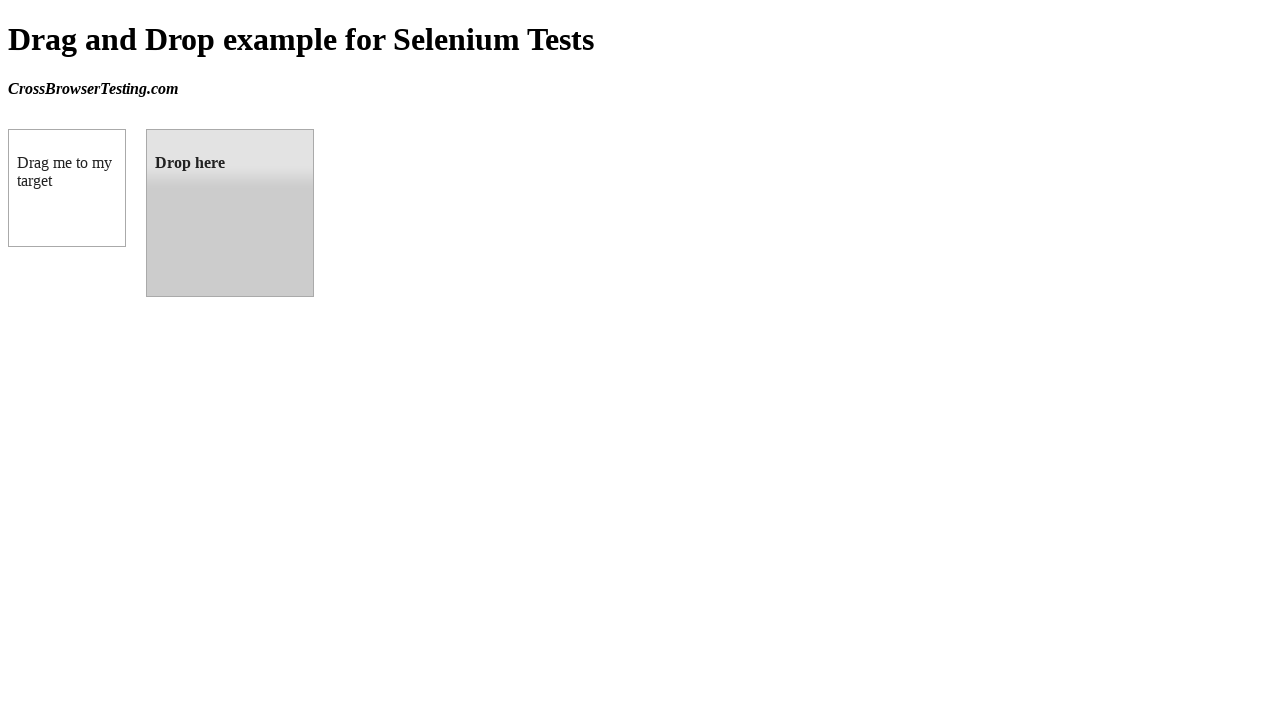

Located source element with id 'draggable'
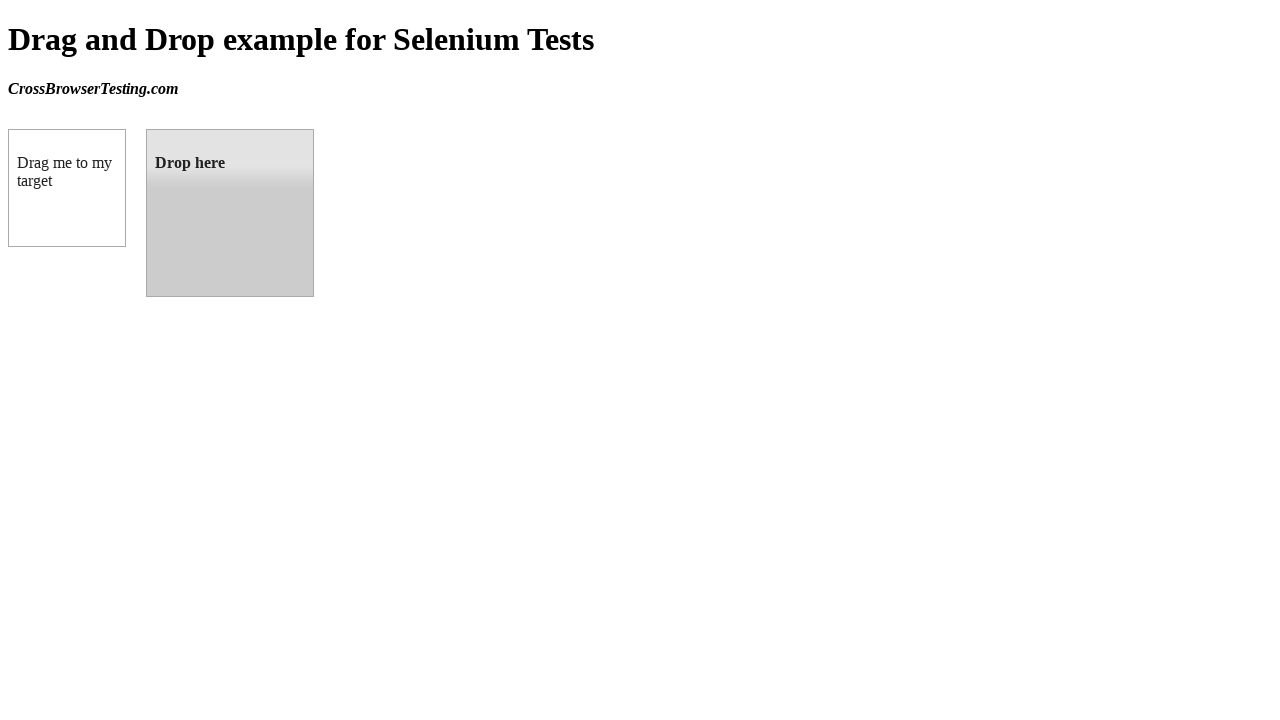

Retrieved bounding box of source element
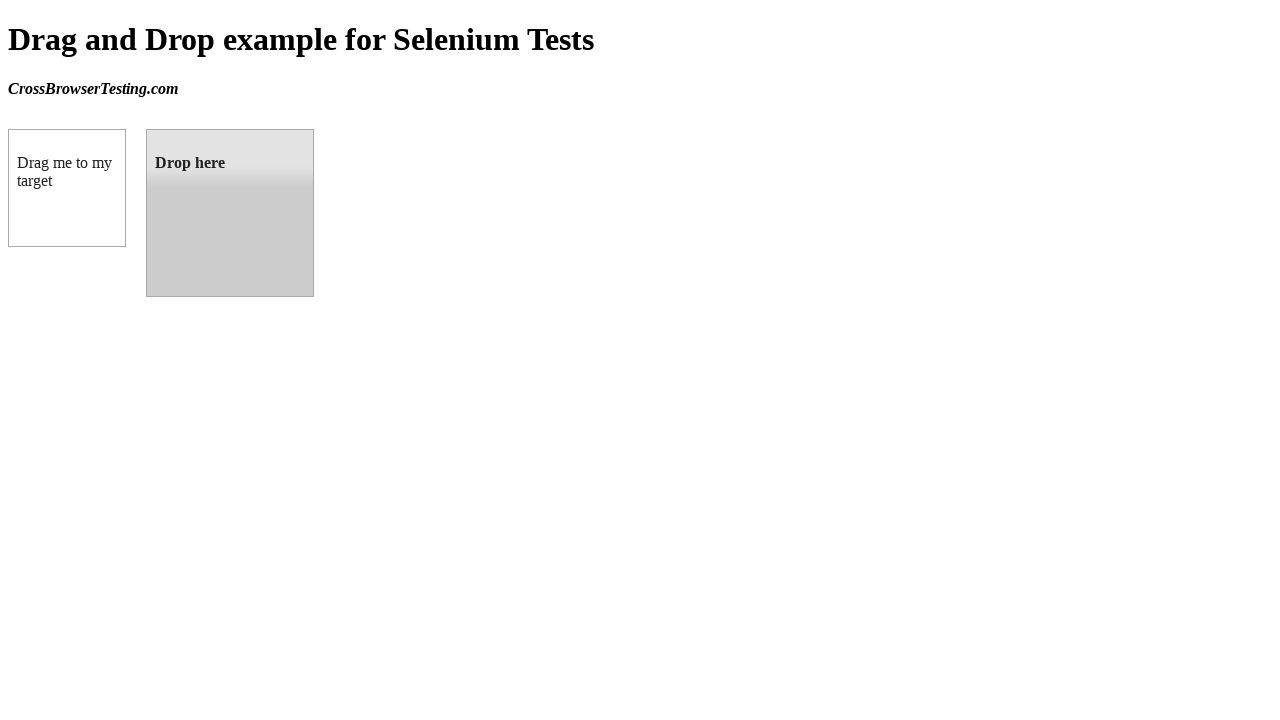

Located target element with id 'droppable'
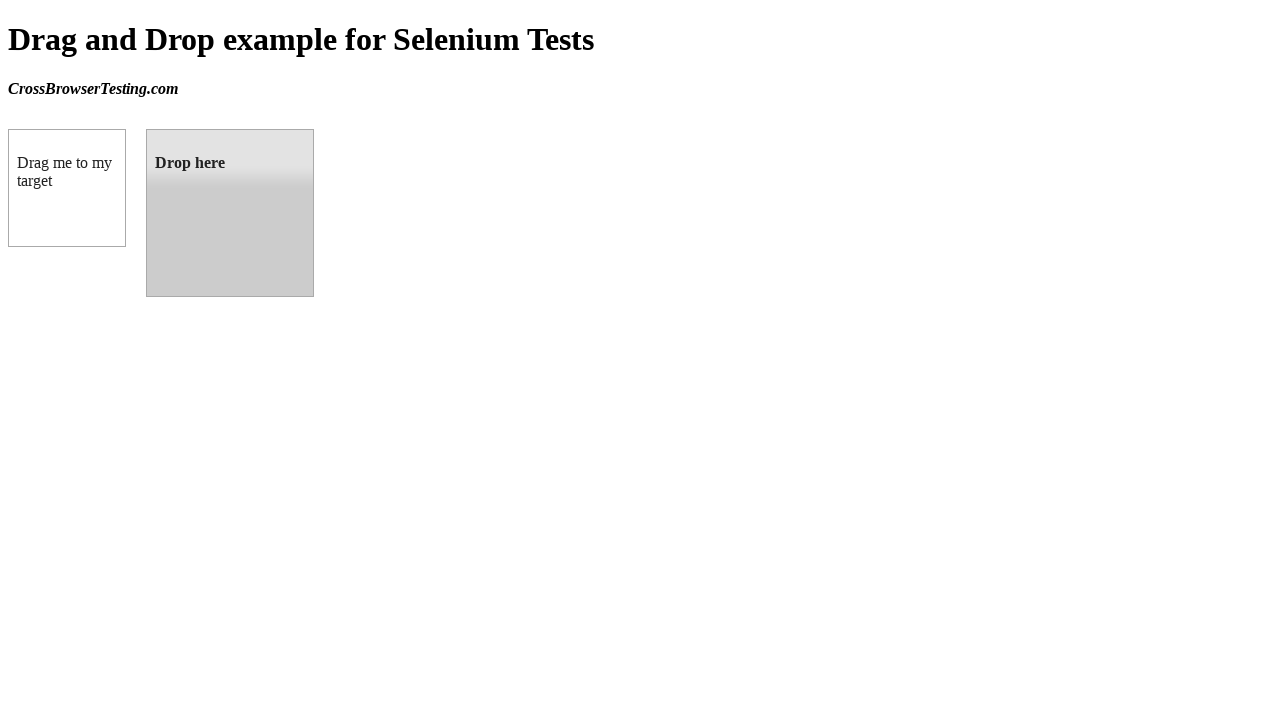

Retrieved bounding box of target element
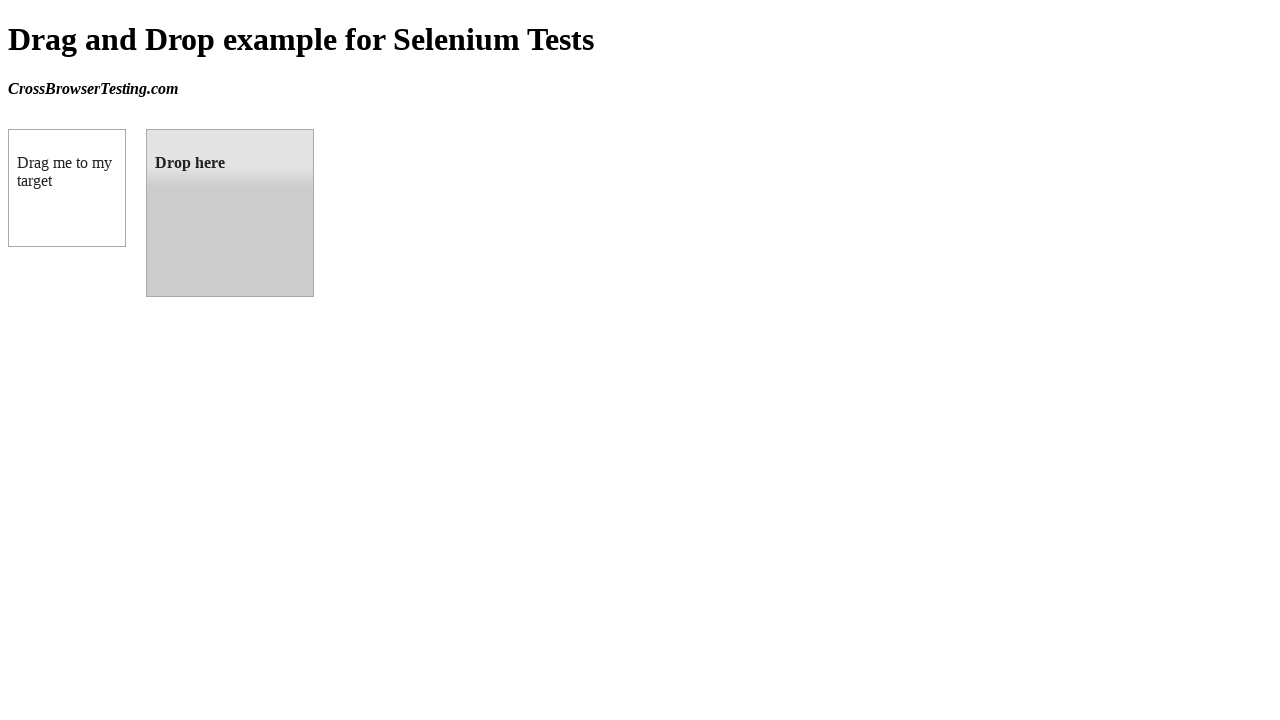

Moved mouse to center of source element at (67, 188)
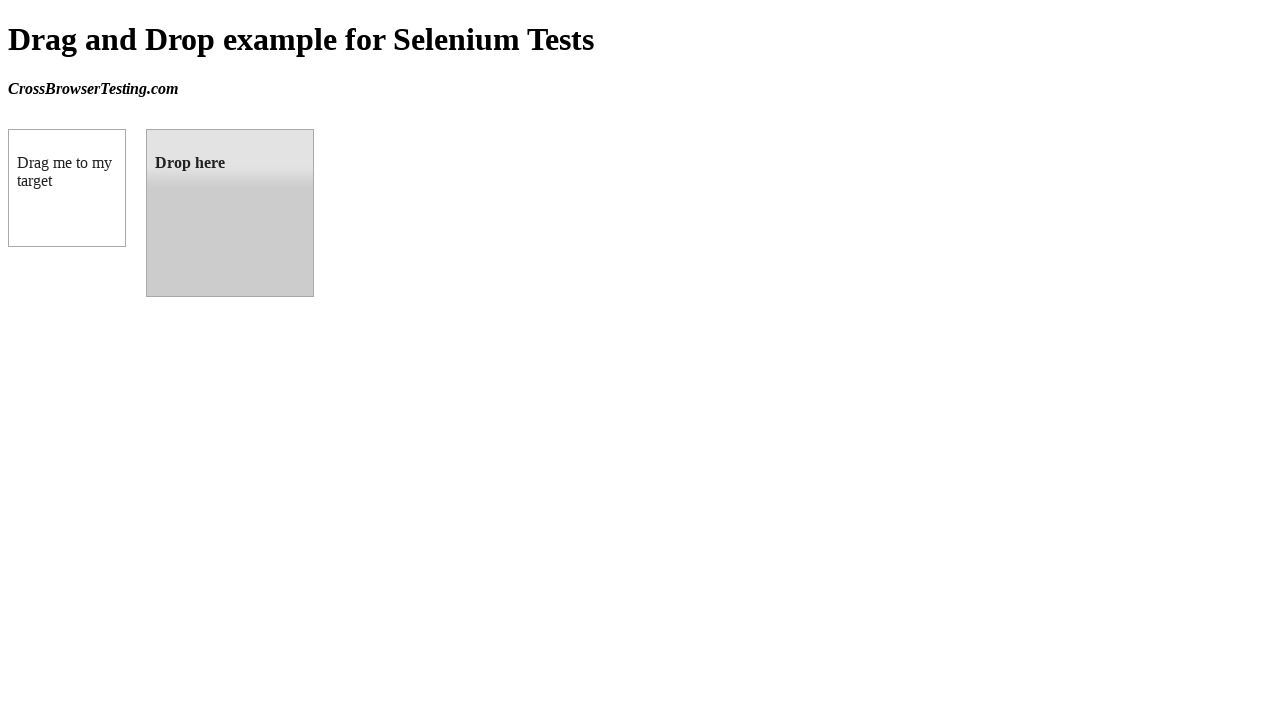

Pressed and held mouse button on source element at (67, 188)
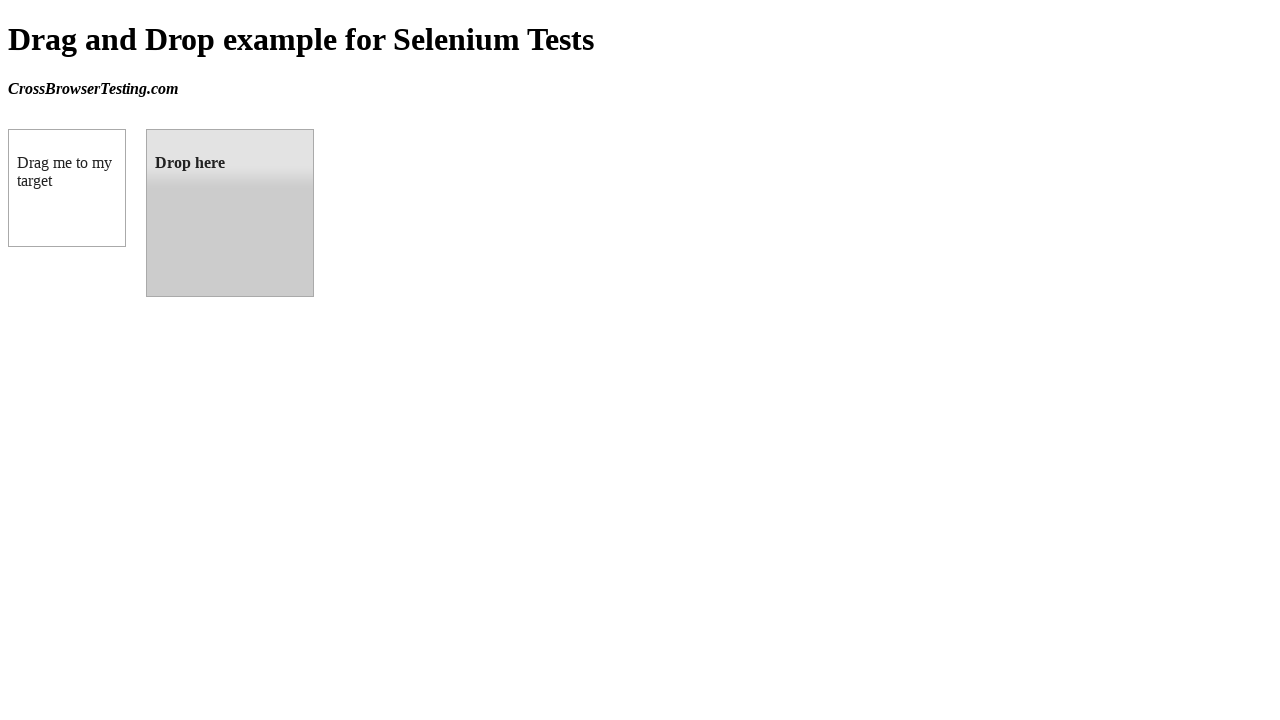

Moved mouse to center of target element while holding button at (230, 213)
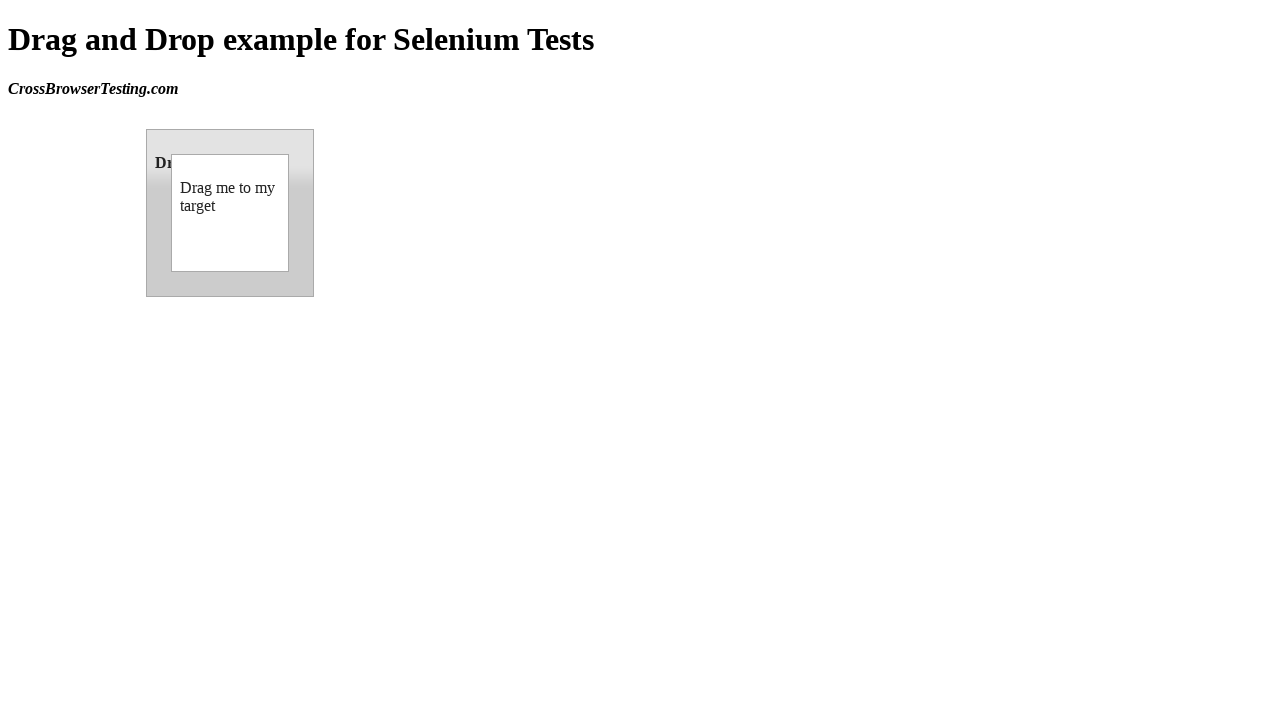

Released mouse button to complete drag and drop at (230, 213)
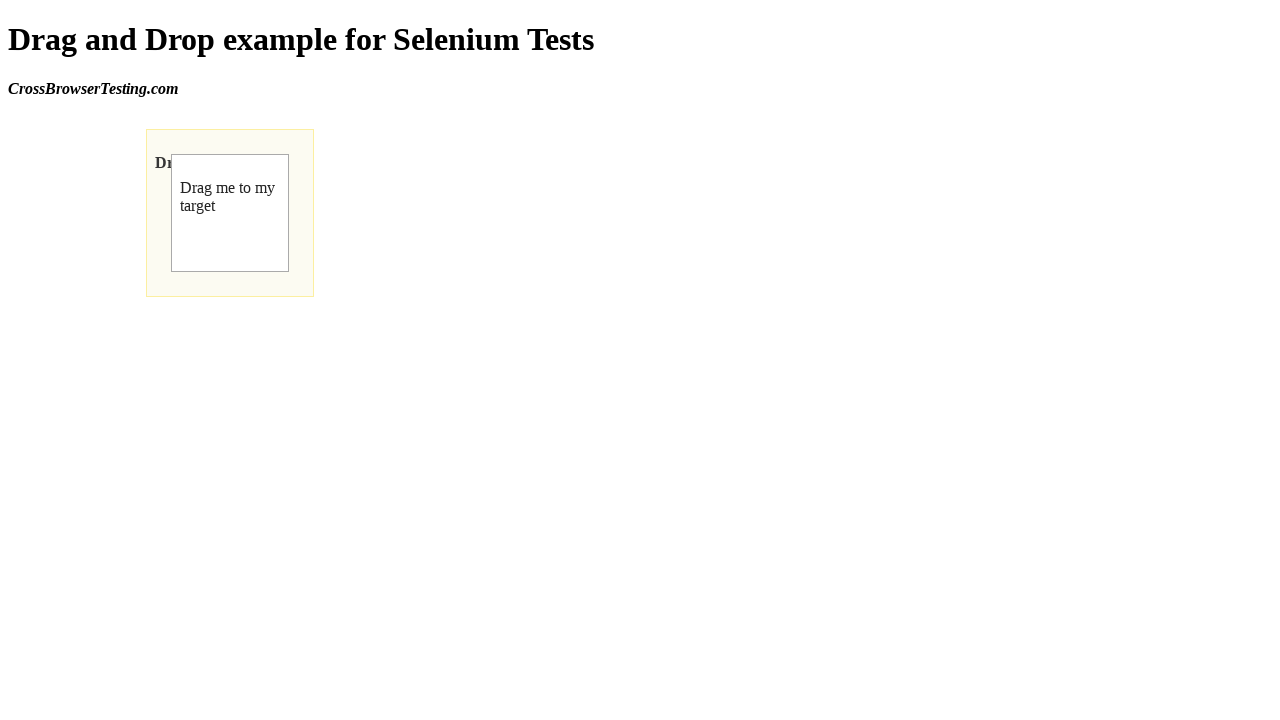

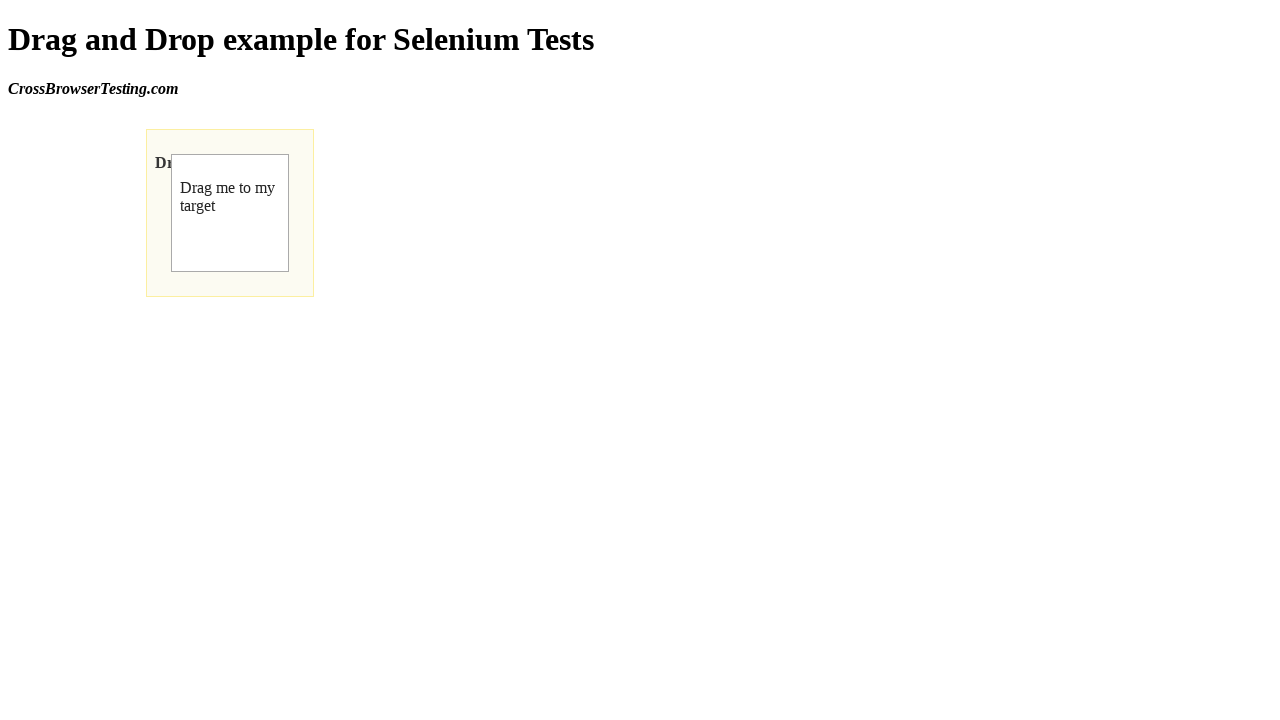